Tests dropdown/select element interactions by selecting options using visible text, index, and value attributes on a training website

Starting URL: https://training-support.net/webelements/selects

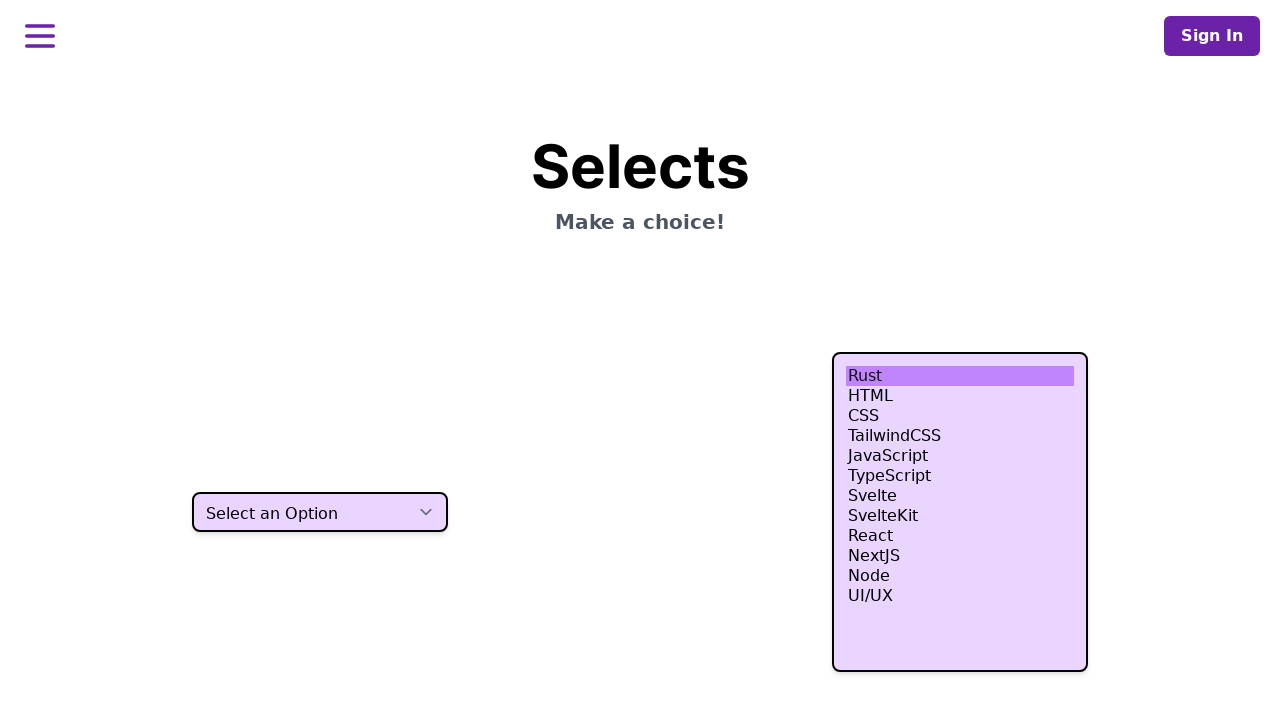

Located dropdown element with selector 'select.h-10'
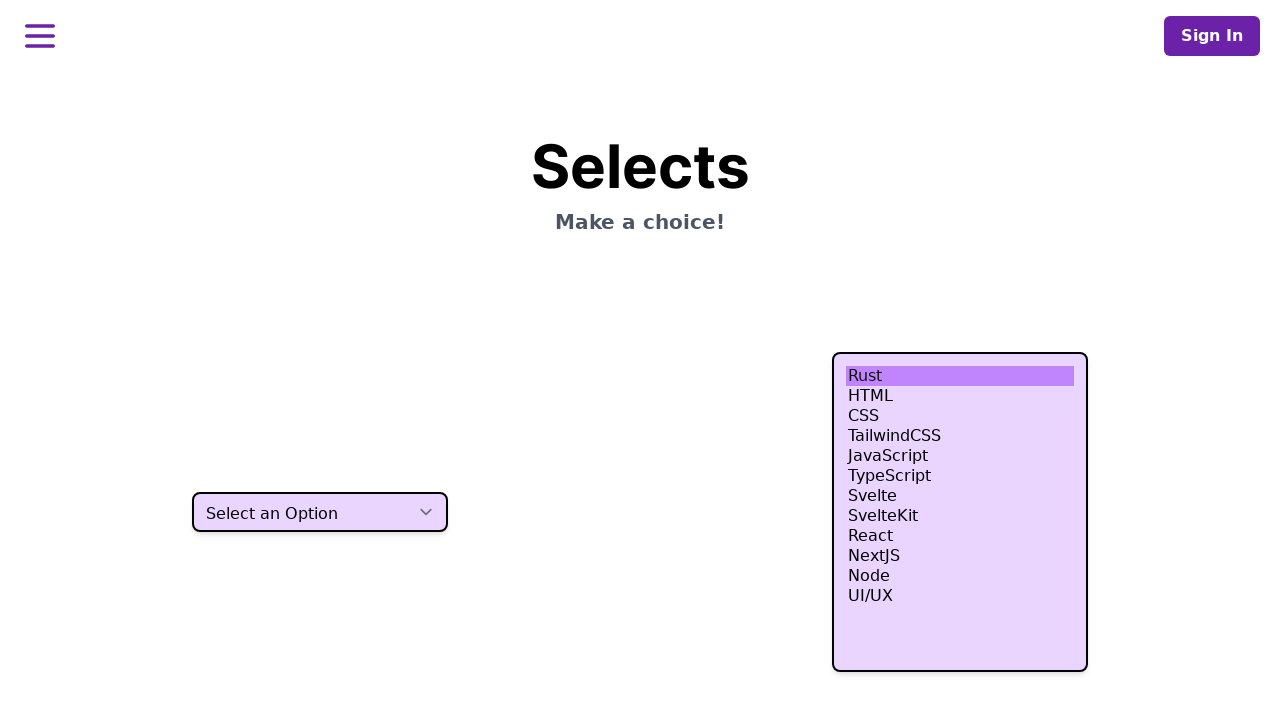

Selected dropdown option by visible text 'One' on select.h-10
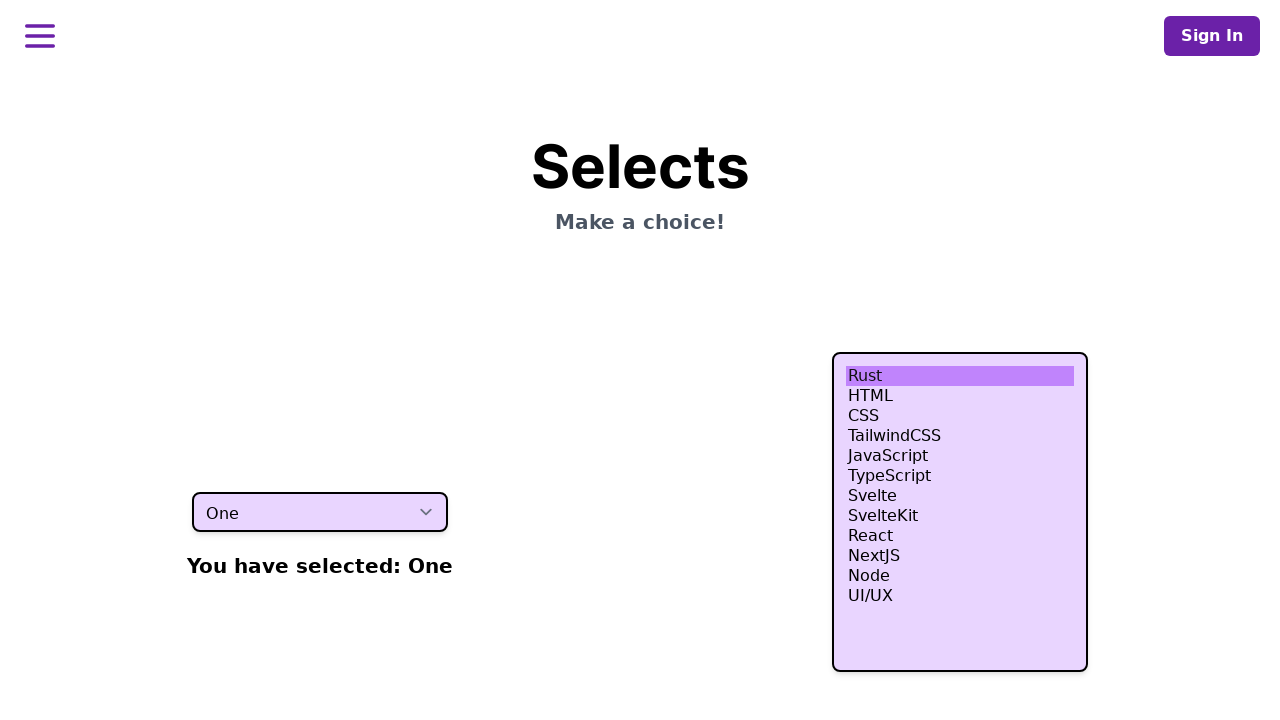

Selected dropdown option by index 2 (third option) on select.h-10
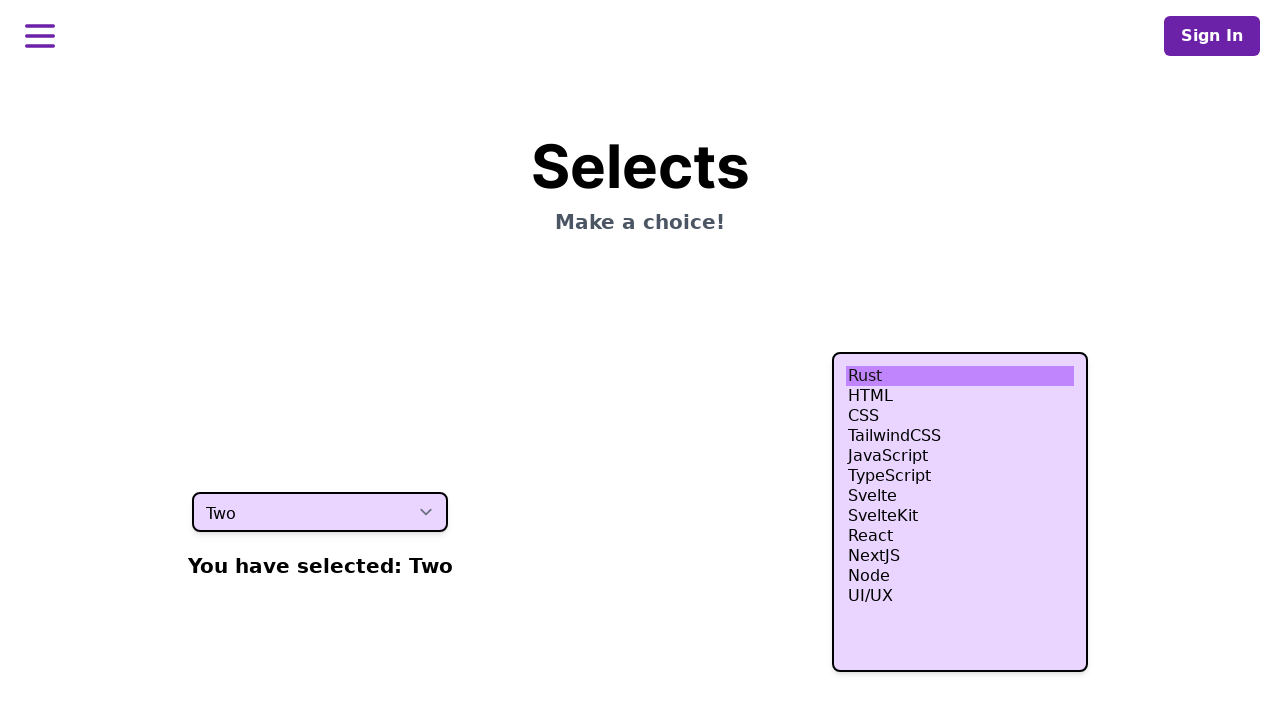

Selected dropdown option by value 'three' on select.h-10
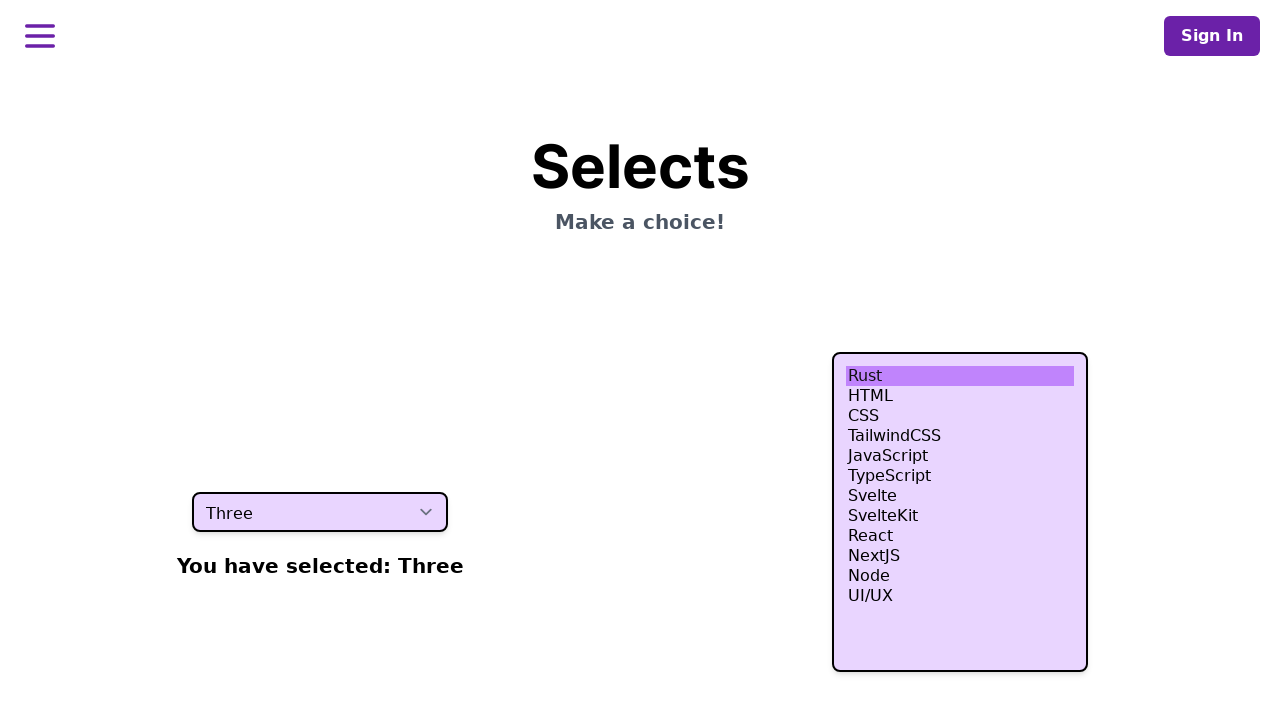

Waited 500ms to ensure final selection is complete
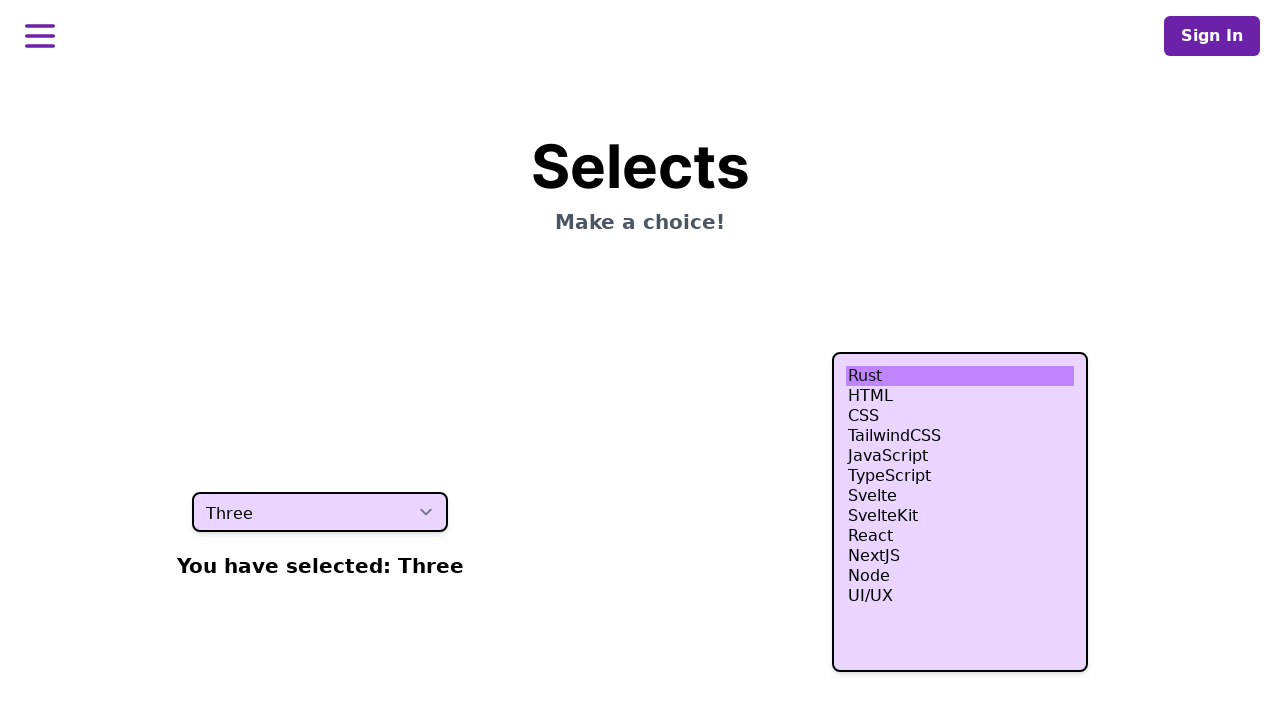

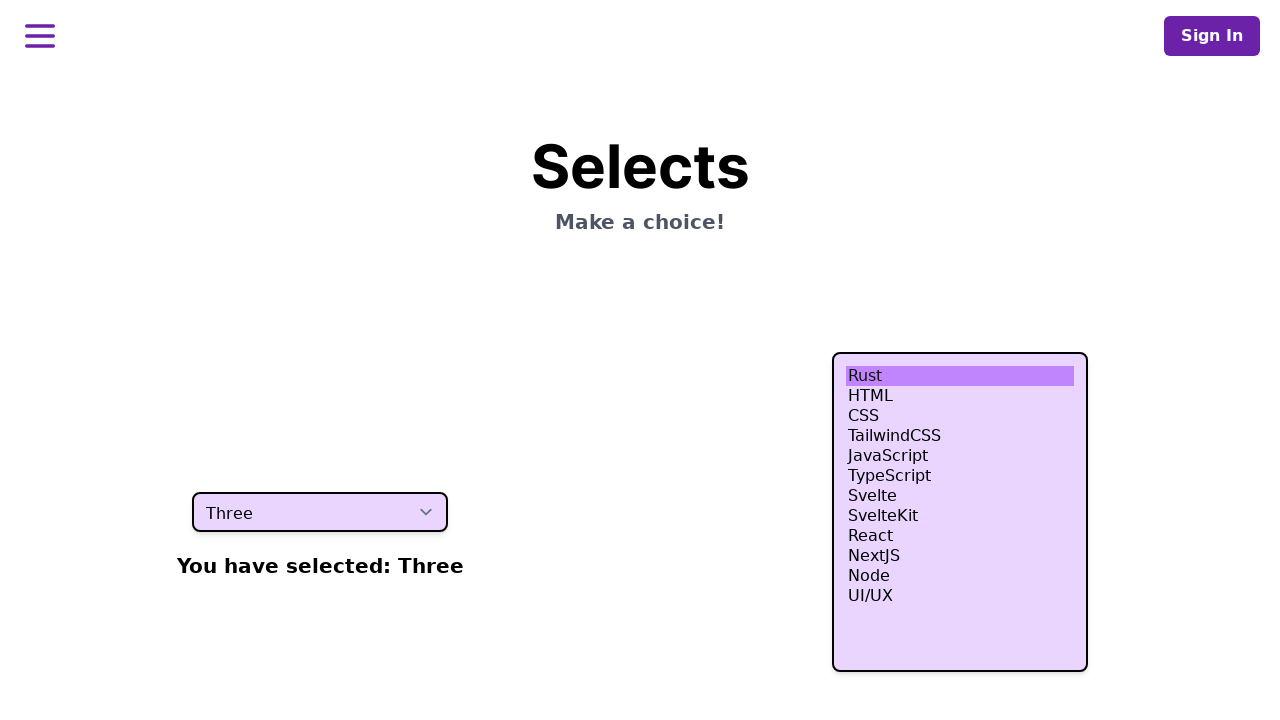